Tests dropdown selection functionality by selecting options from a state dropdown using different methods (label, value, index), iterating through all options to verify a specific value exists, and selecting multiple options from a hobbies dropdown.

Starting URL: https://freelance-learn-automation.vercel.app/signup

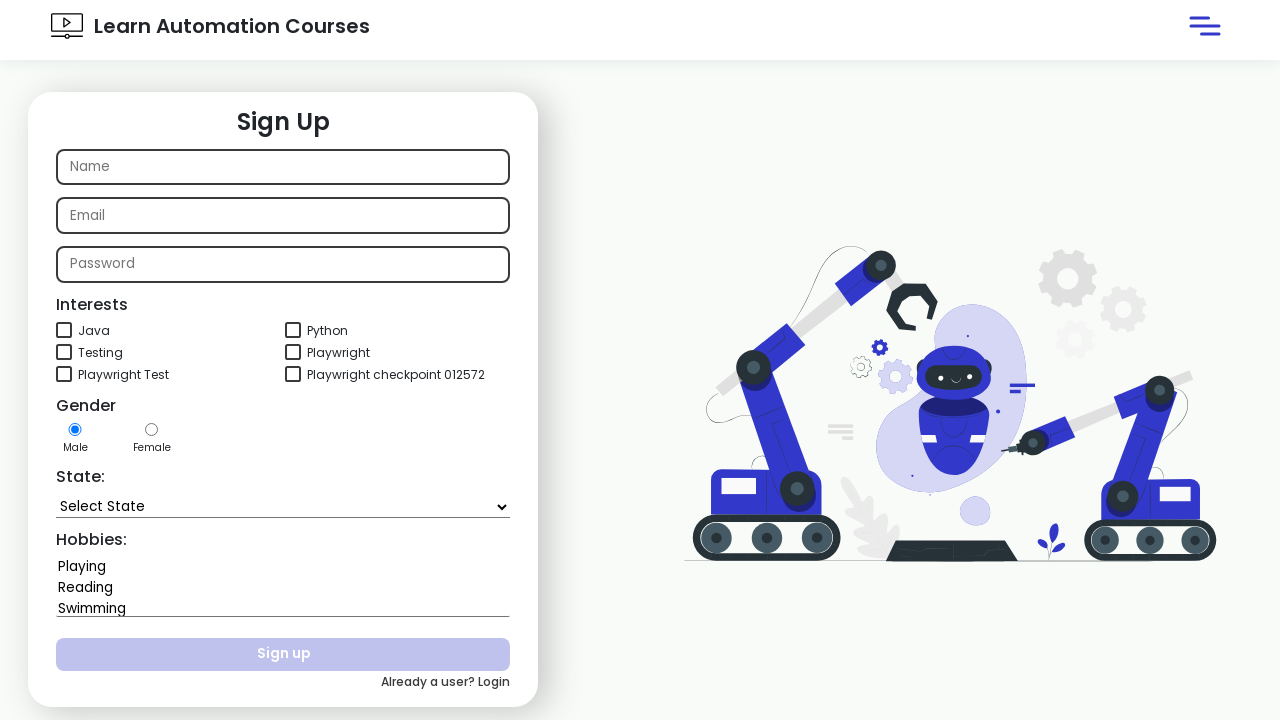

Selected 'Assam' from state dropdown by label on #state
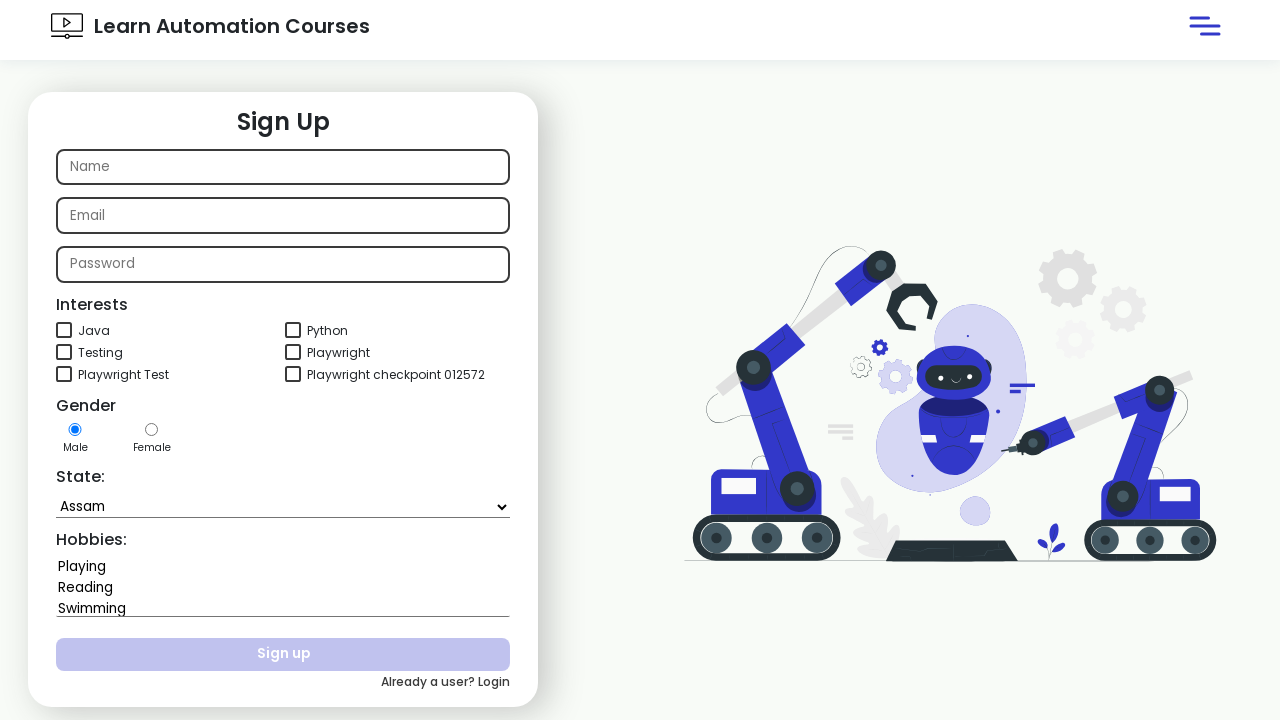

Selected 'Kerala' from state dropdown by value on #state
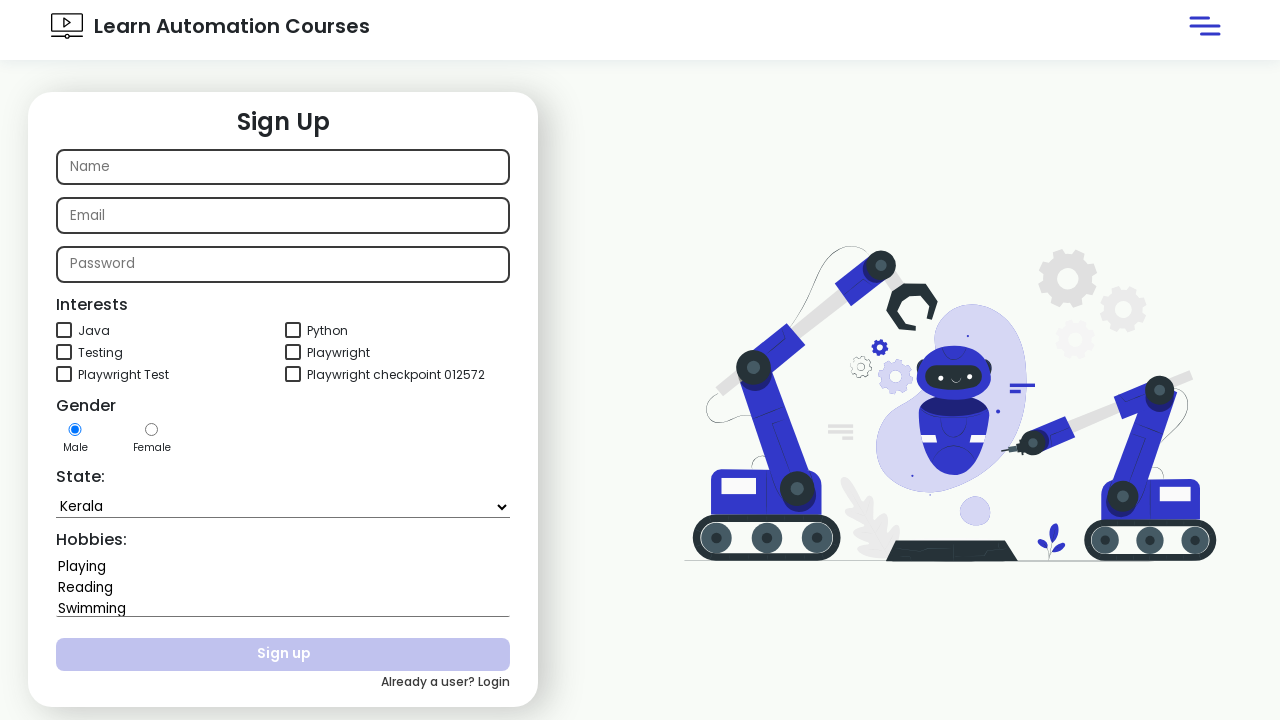

Selected state dropdown option at index 2 on #state
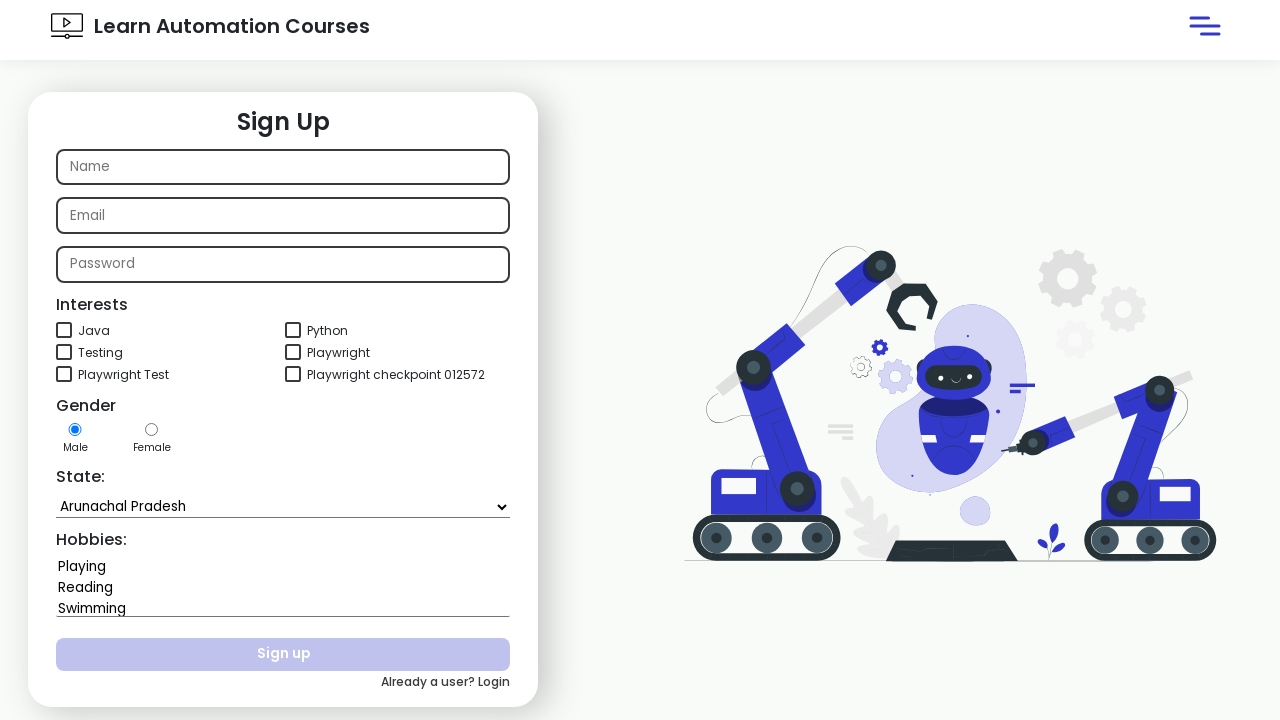

Retrieved all option elements from dropdown
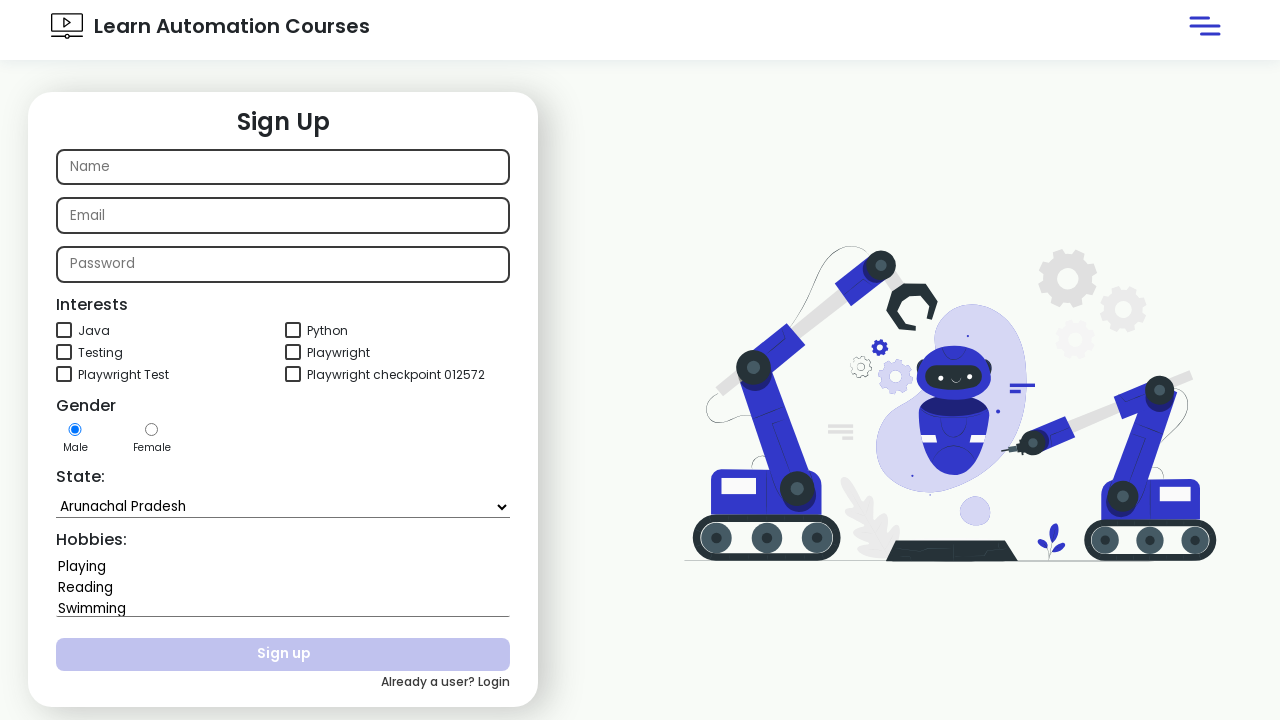

Found 'Uttar Pradesh' in dropdown options
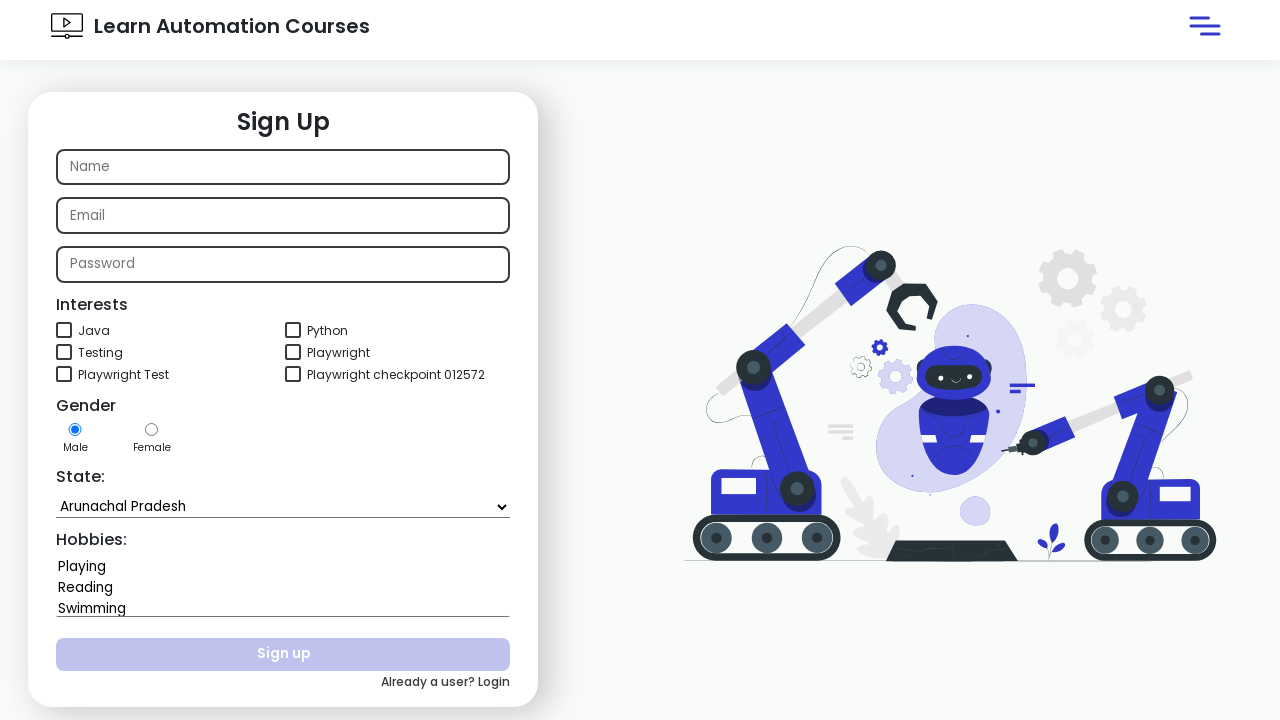

Verified that 'Uttar Pradesh' option exists in dropdown
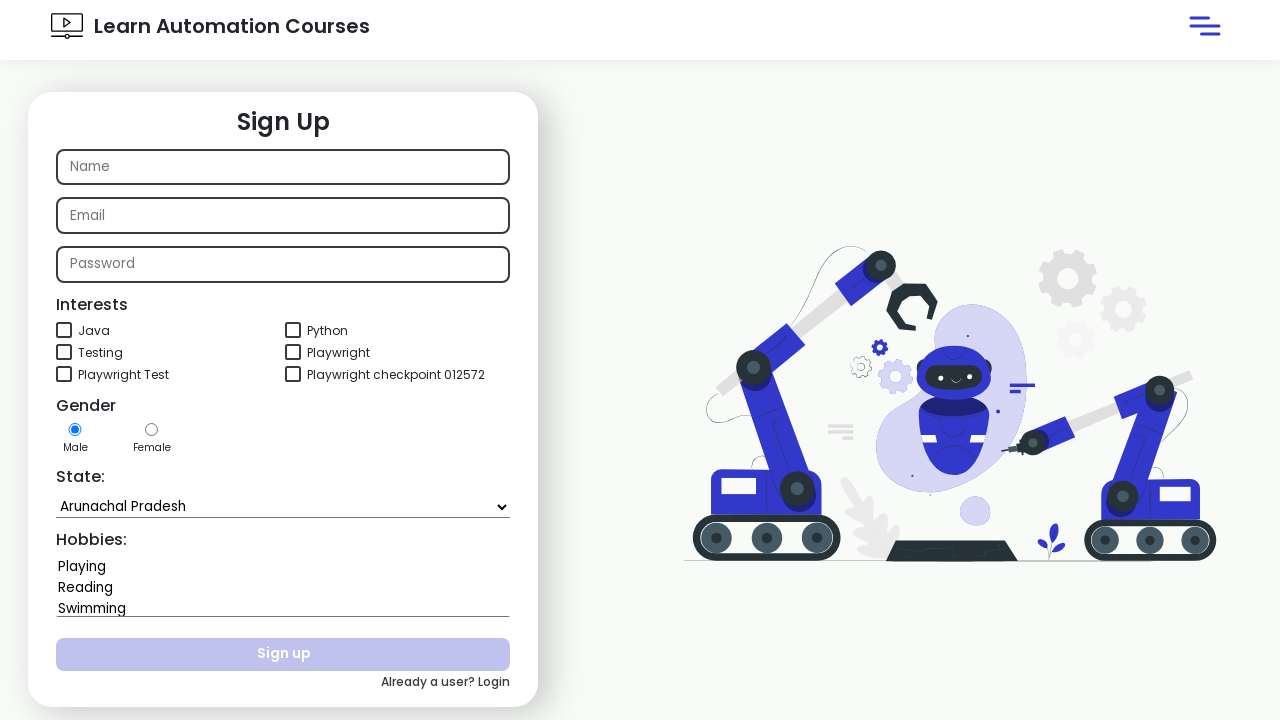

Selected multiple options 'Playing' and 'Dancing' from hobbies dropdown on #hobbies
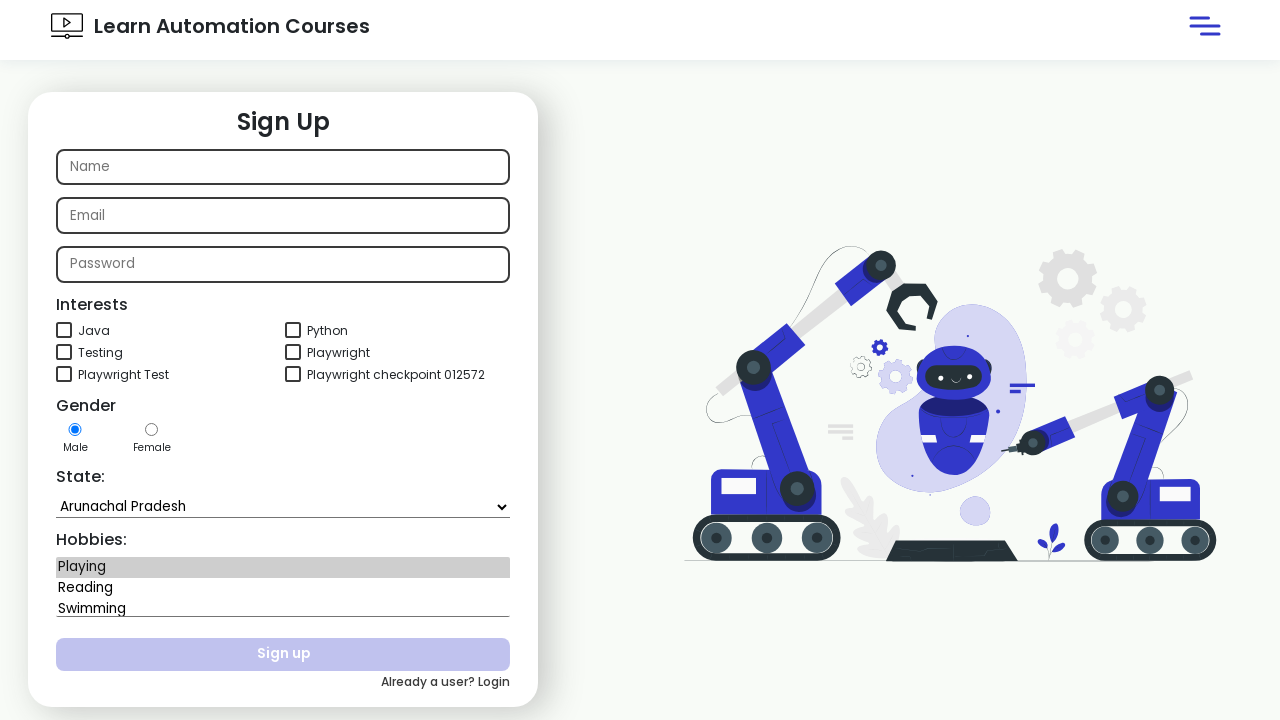

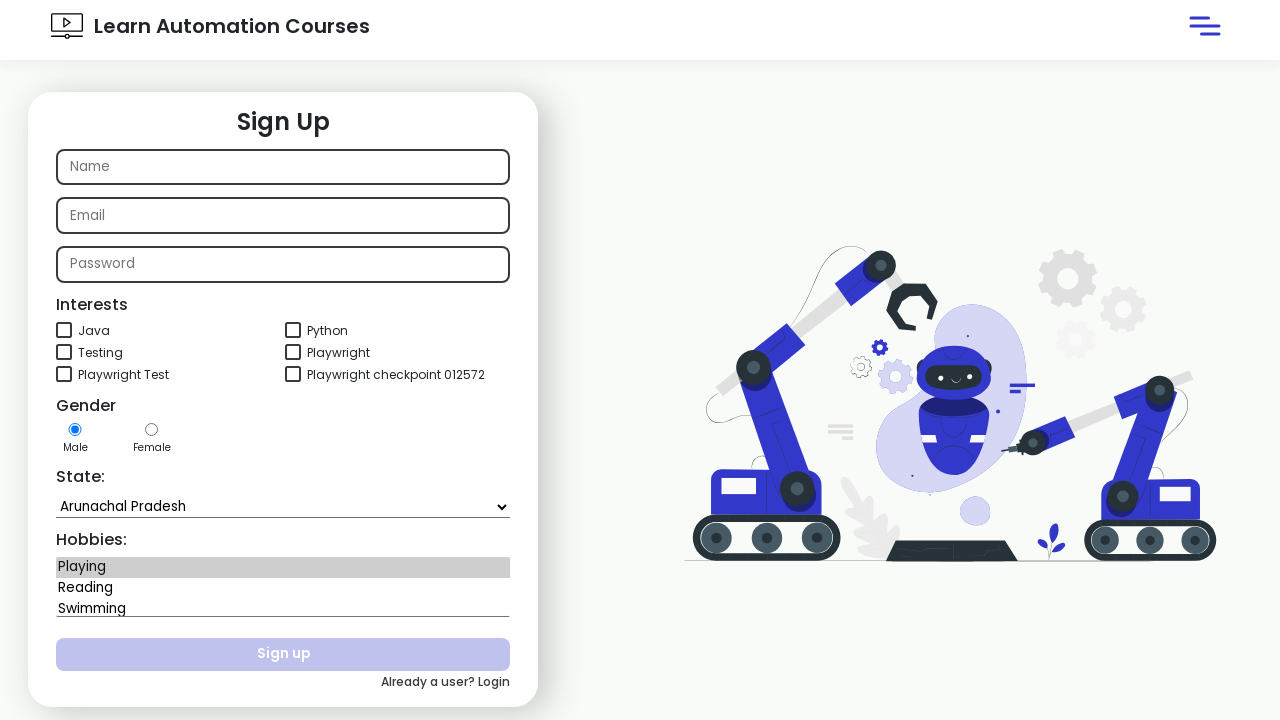